Tests the practice form on DemoQA by navigating to the forms section, filling out personal information (first name, last name, gender, mobile number), and submitting the form.

Starting URL: https://demoqa.com/

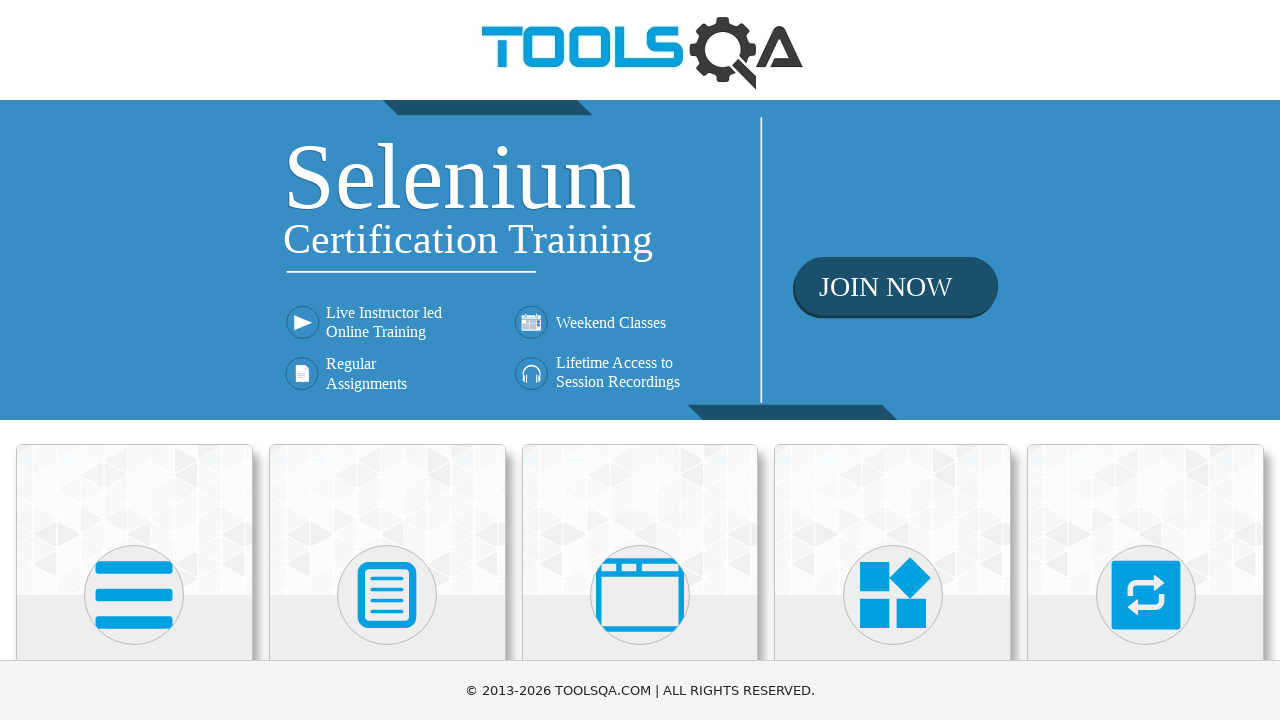

Clicked on Forms card (second top-card element) at (387, 520) on (//div[contains(@class, 'top-card')])[2]
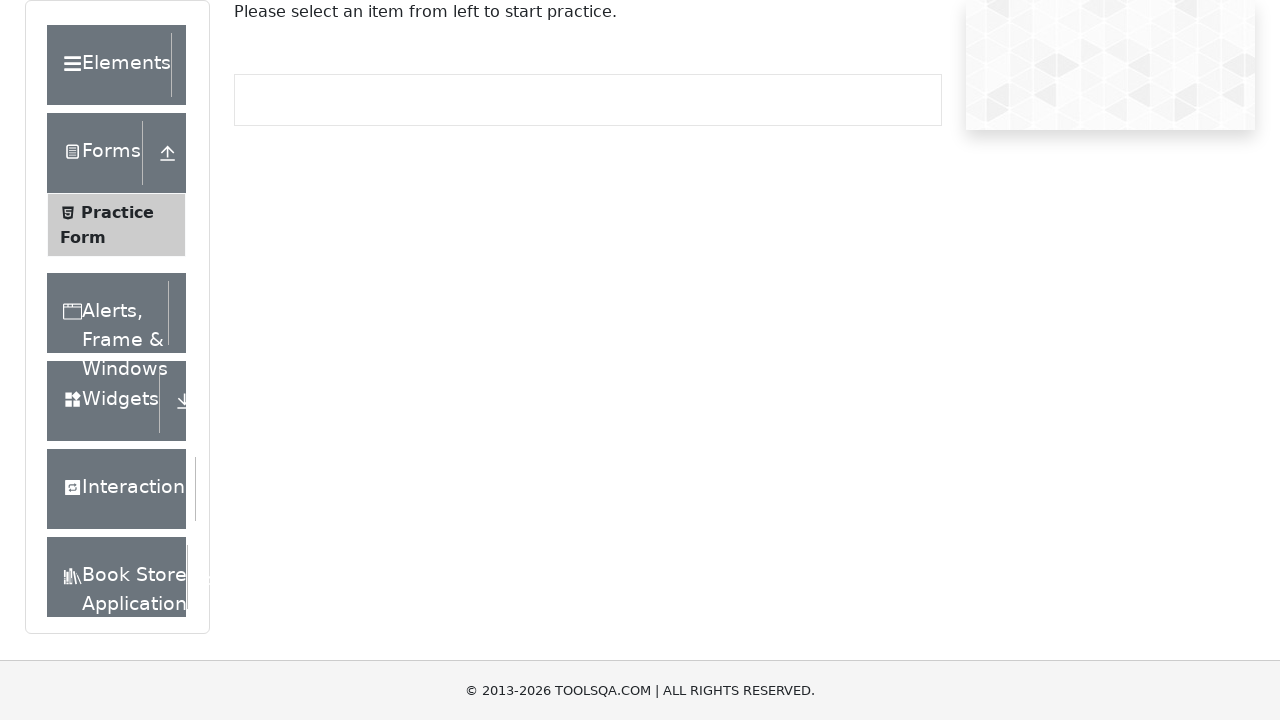

Clicked on Practice Form link at (117, 212) on text=Practice Form
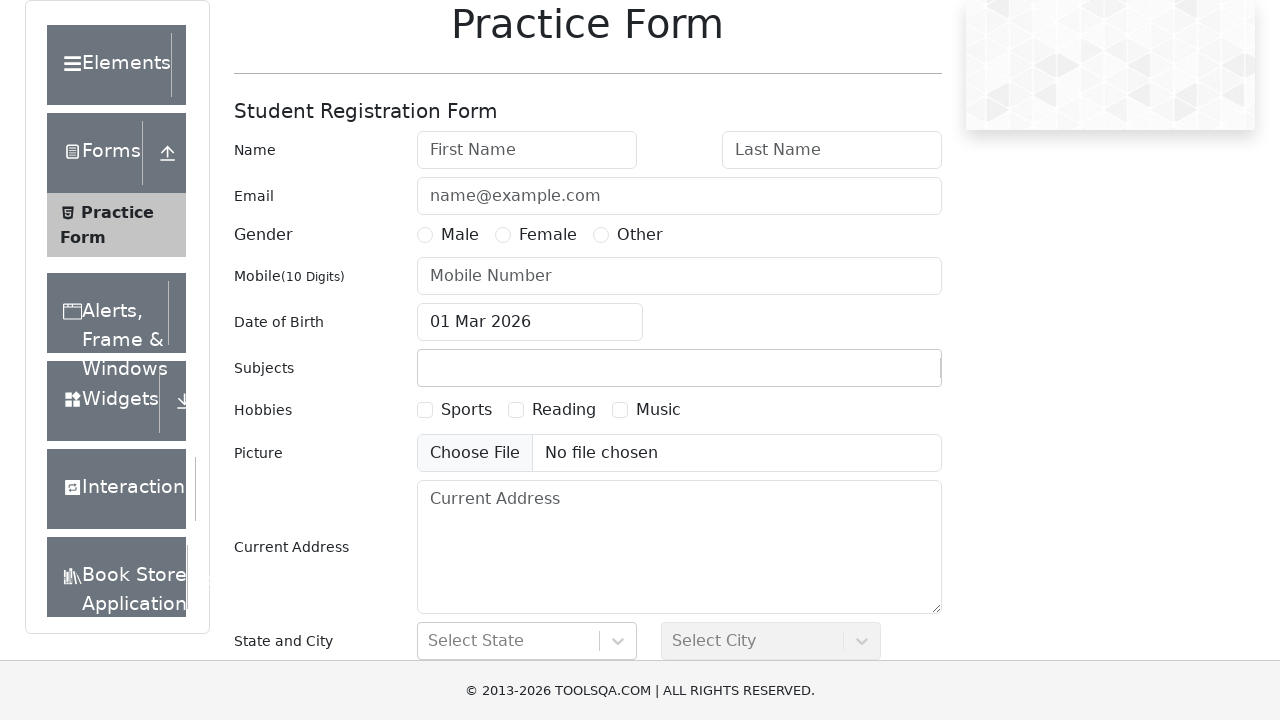

Practice Form loaded - firstName field is visible
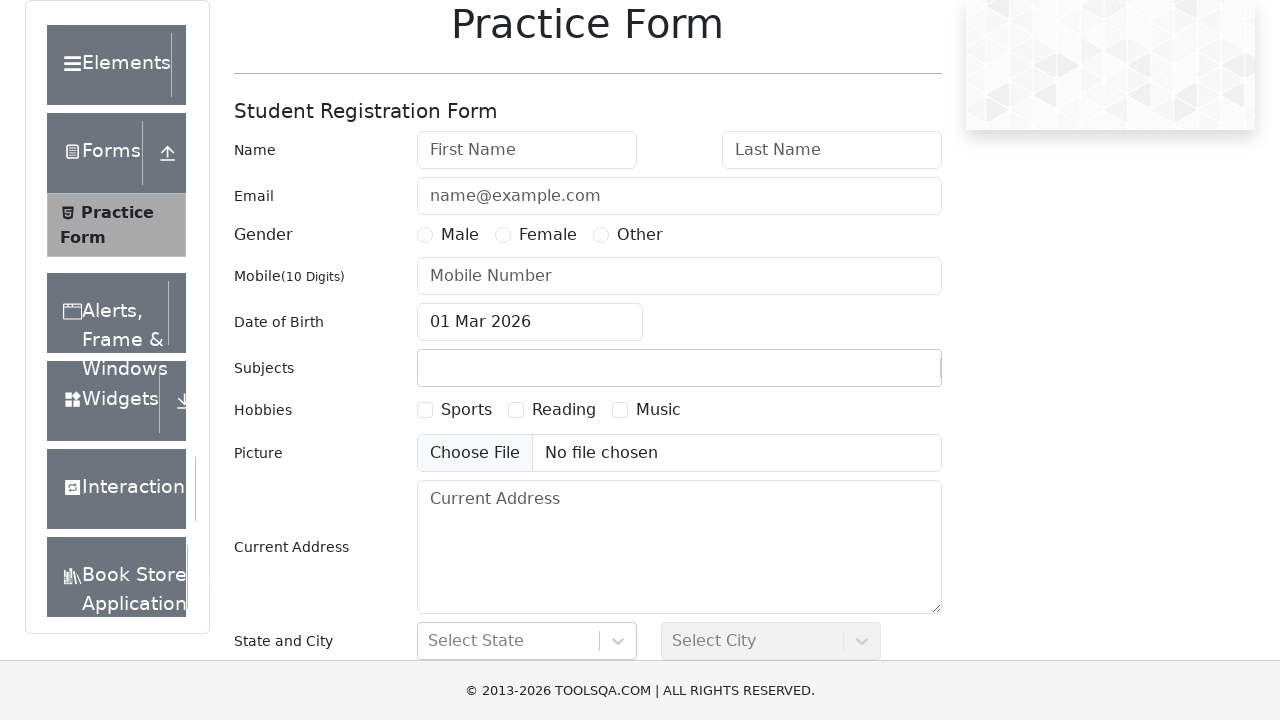

Filled first name field with 'Luna' on #firstName
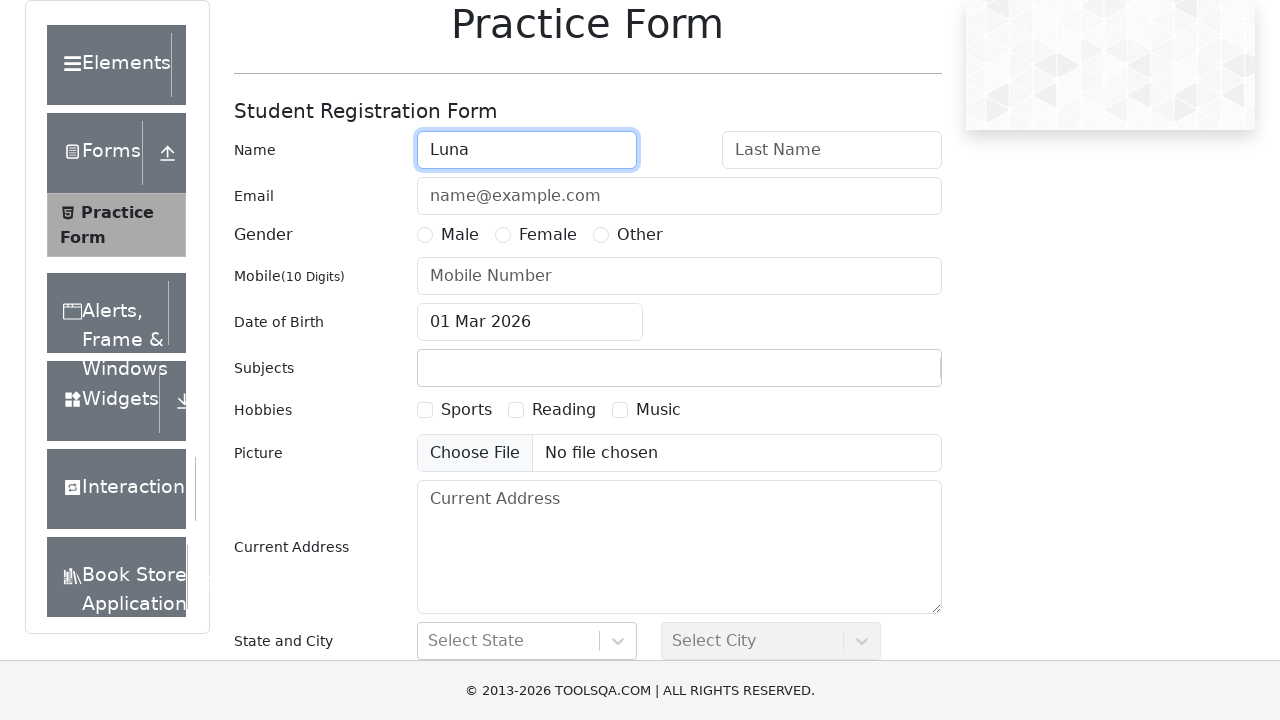

Filled last name field with 'De Laet' on #lastName
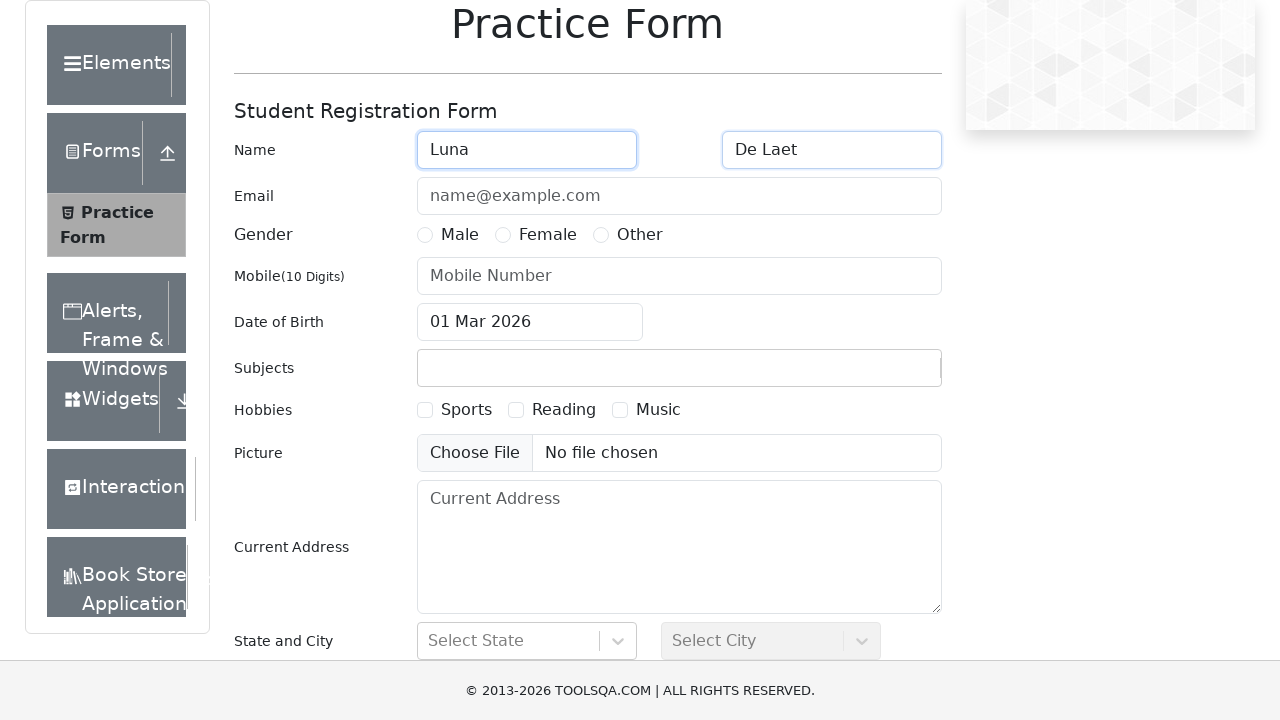

Selected female gender radio button at (548, 235) on label[for='gender-radio-2']
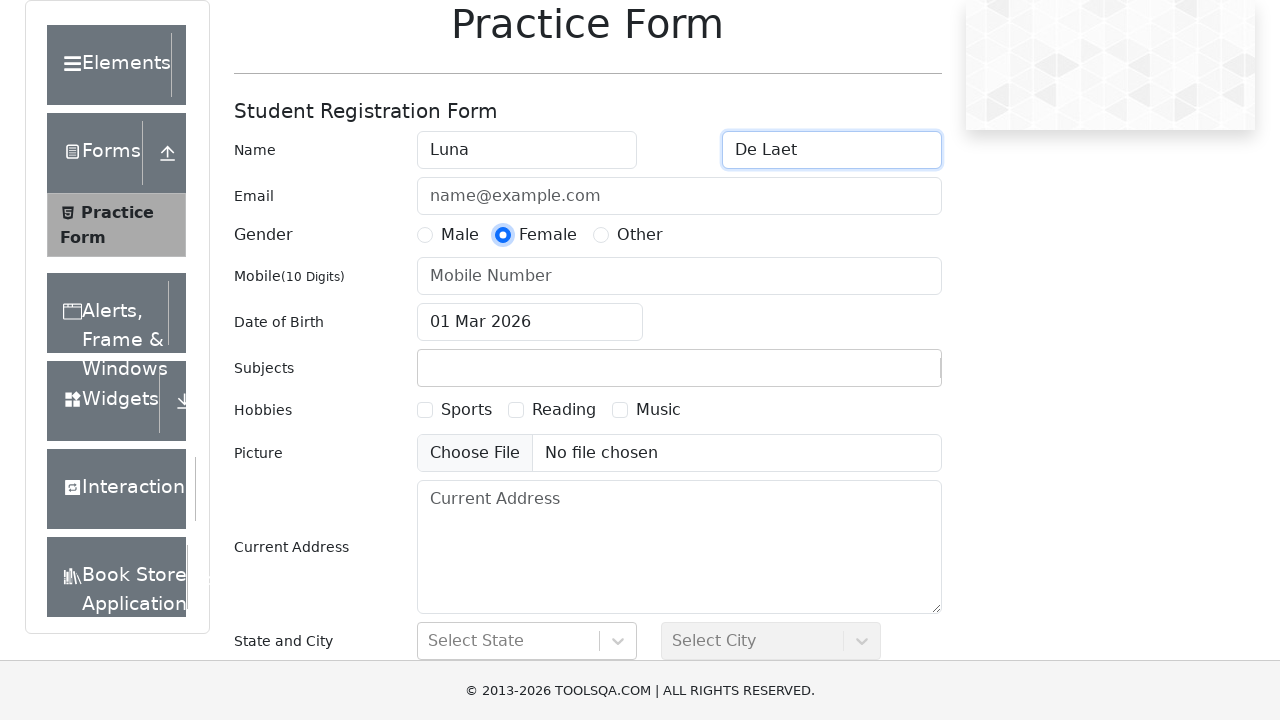

Filled mobile number field with '0467039777' on #userNumber
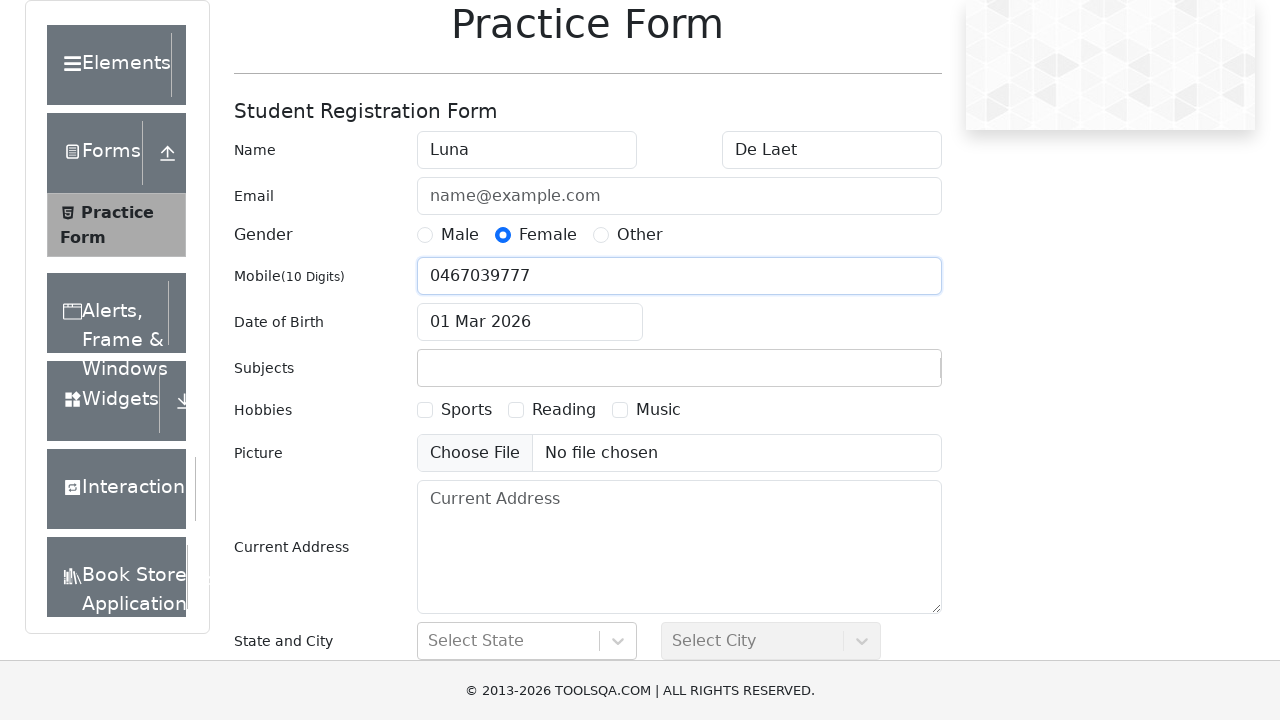

Clicked submit button to submit the practice form at (885, 499) on #submit
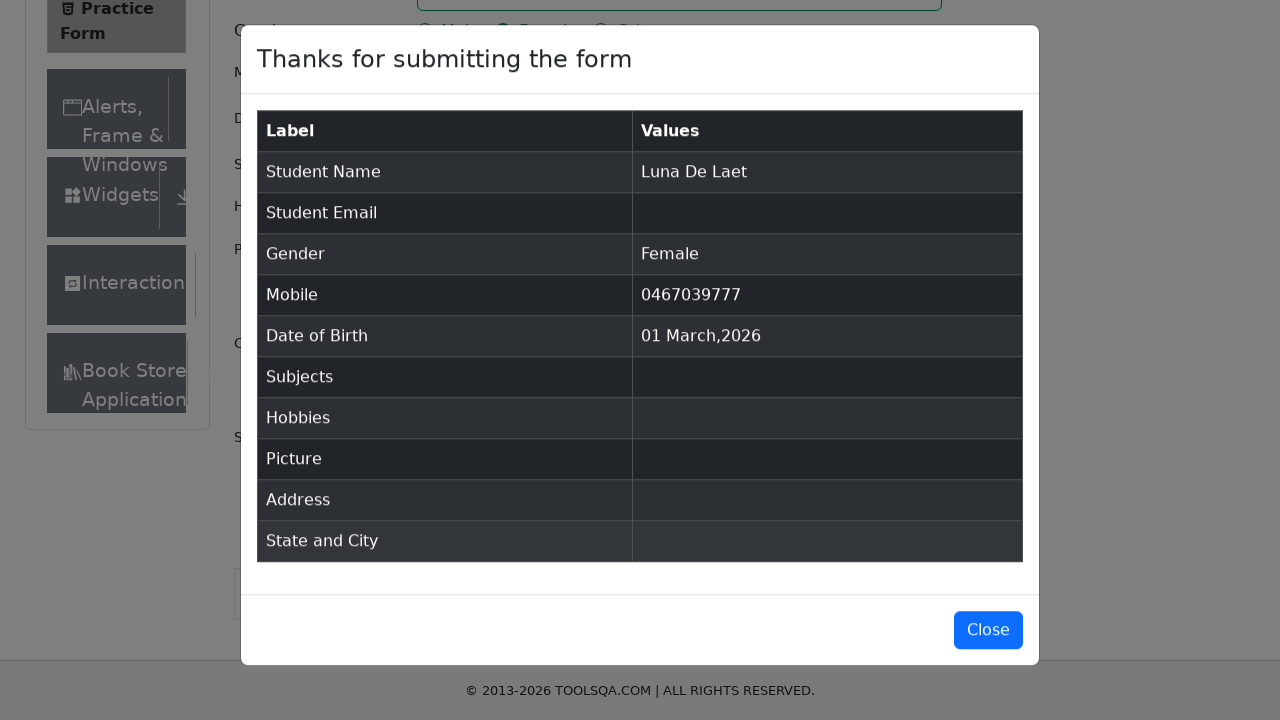

Form submission modal appeared - form successfully submitted
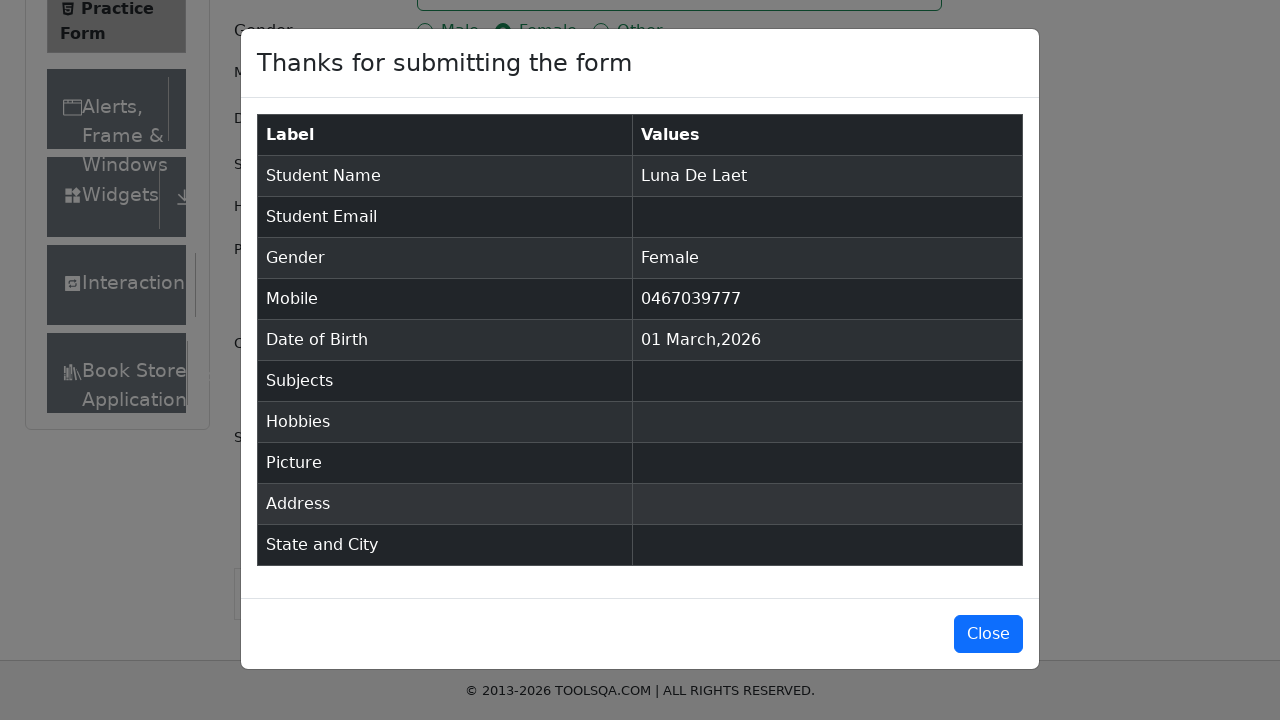

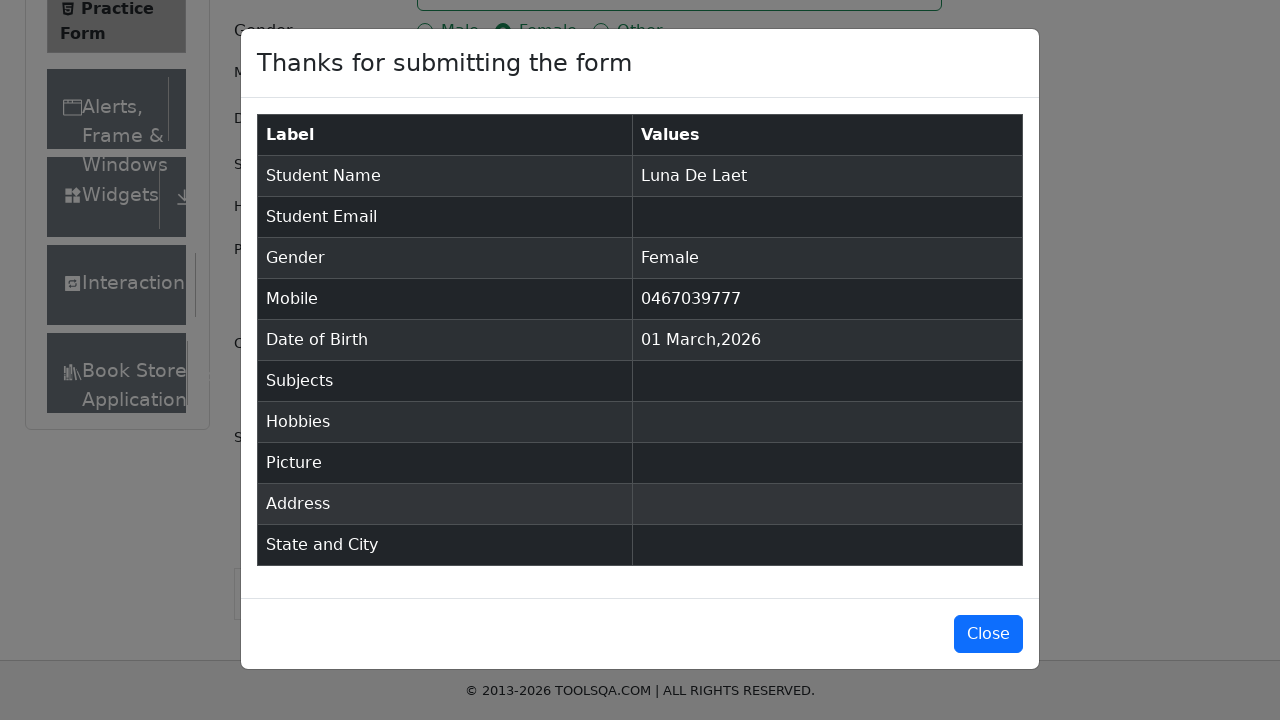